Tests the search functionality on python.org by entering a search query "getting started with python" and submitting the search form.

Starting URL: https://www.python.org

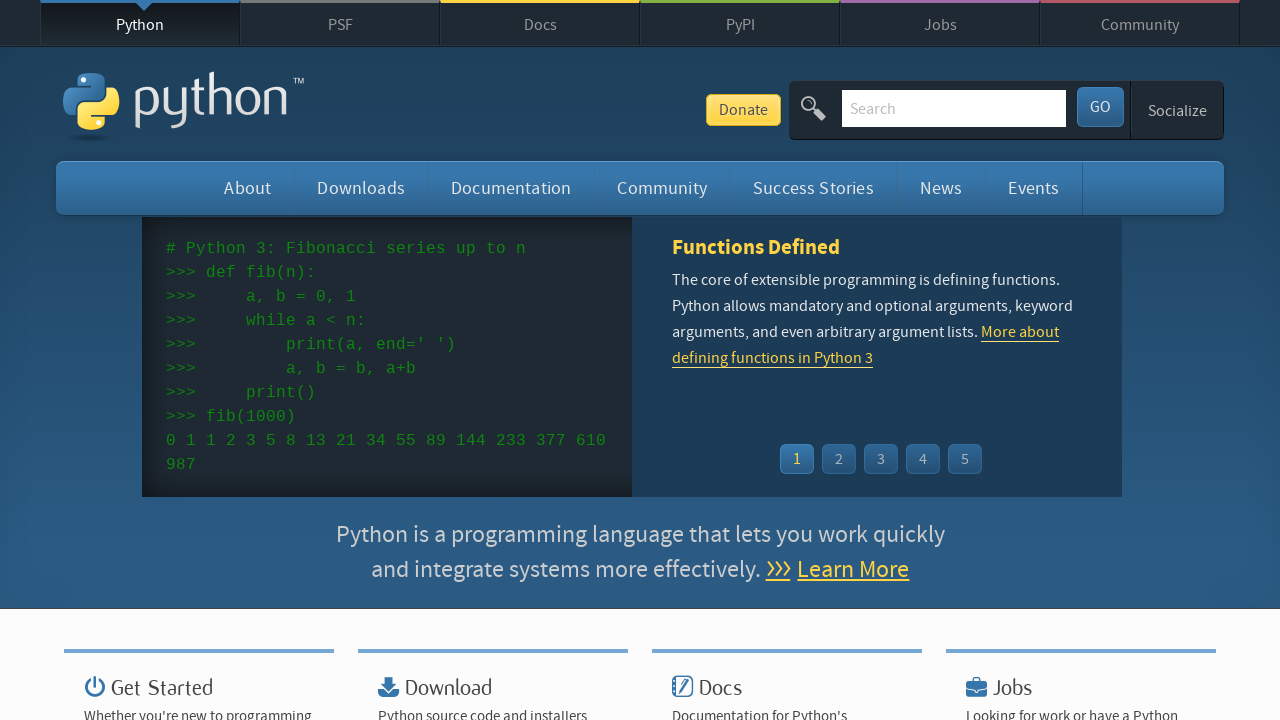

Filled search field with 'getting started with python' on input[name='q']
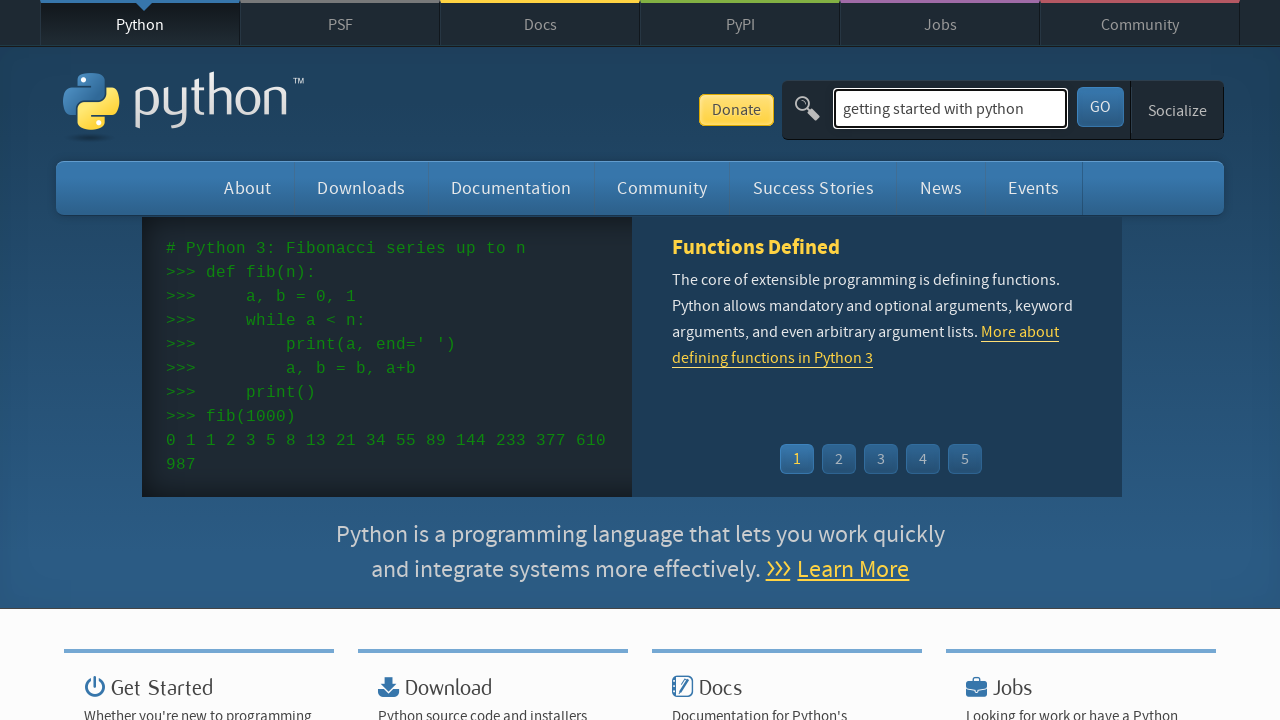

Pressed Enter to submit search query on input[name='q']
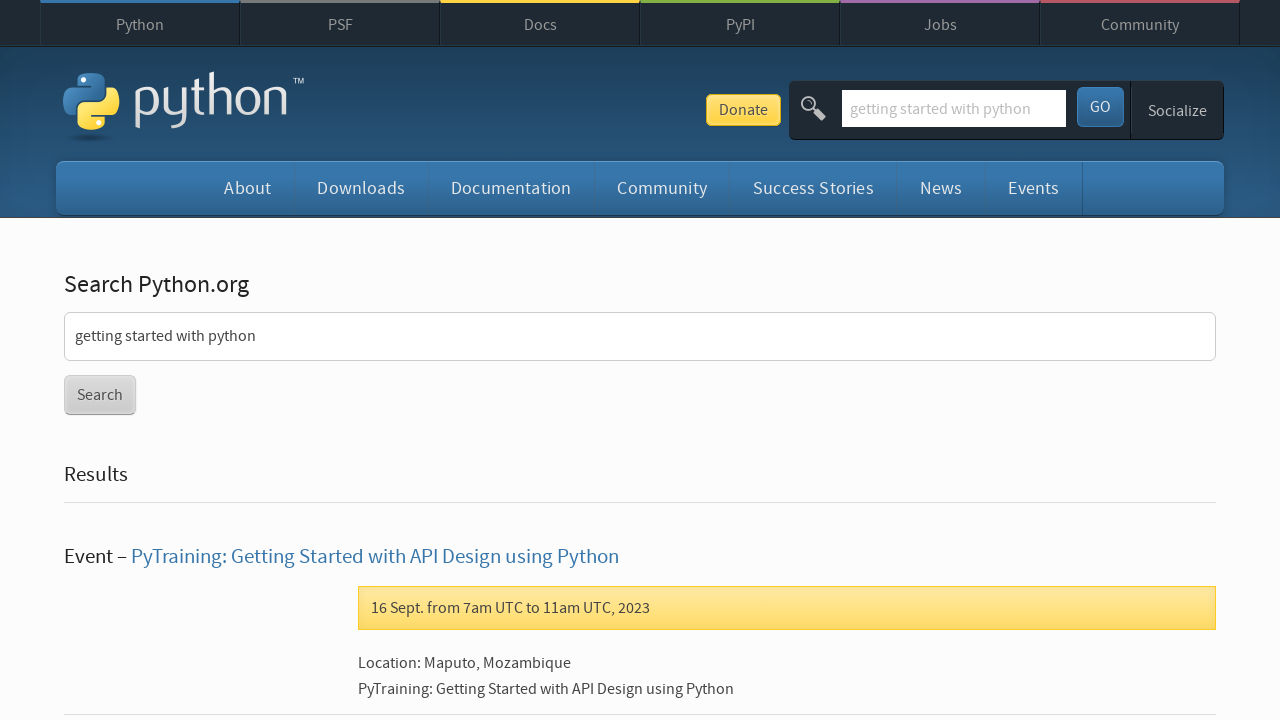

Search results page loaded
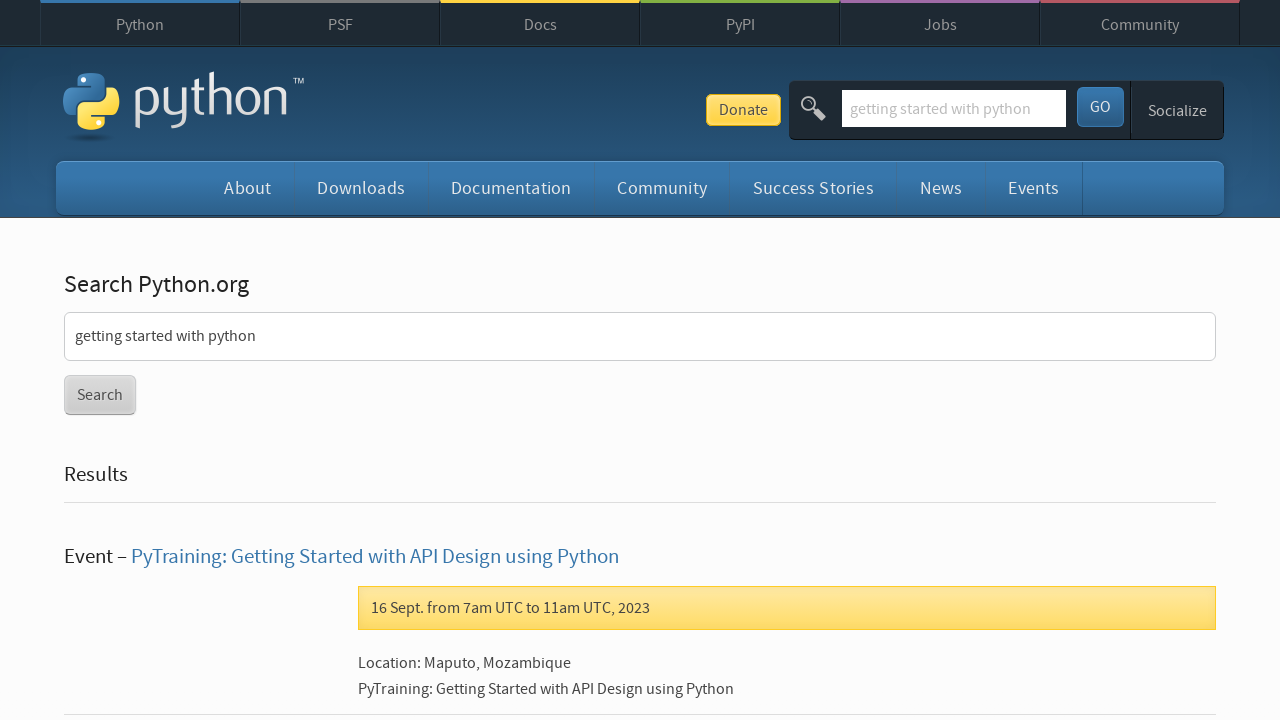

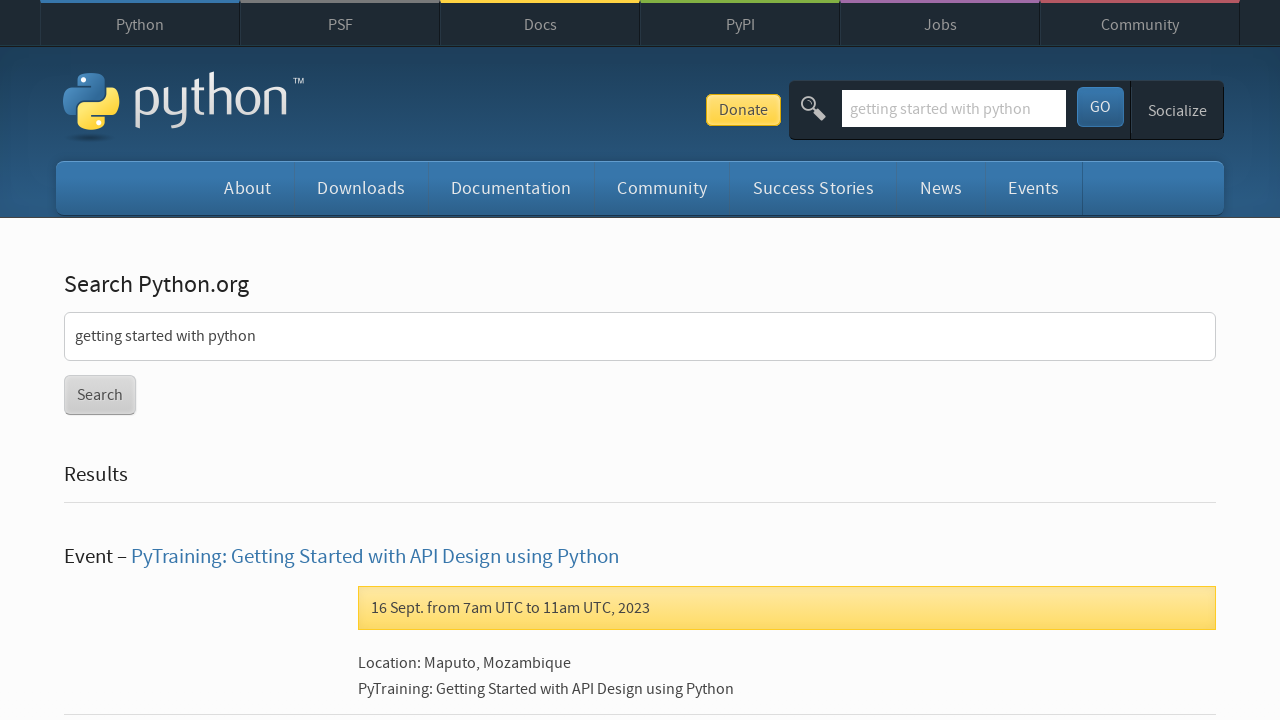